Tests the Python.org search functionality by entering "pycon" as a search query and submitting the form

Starting URL: http://www.python.org

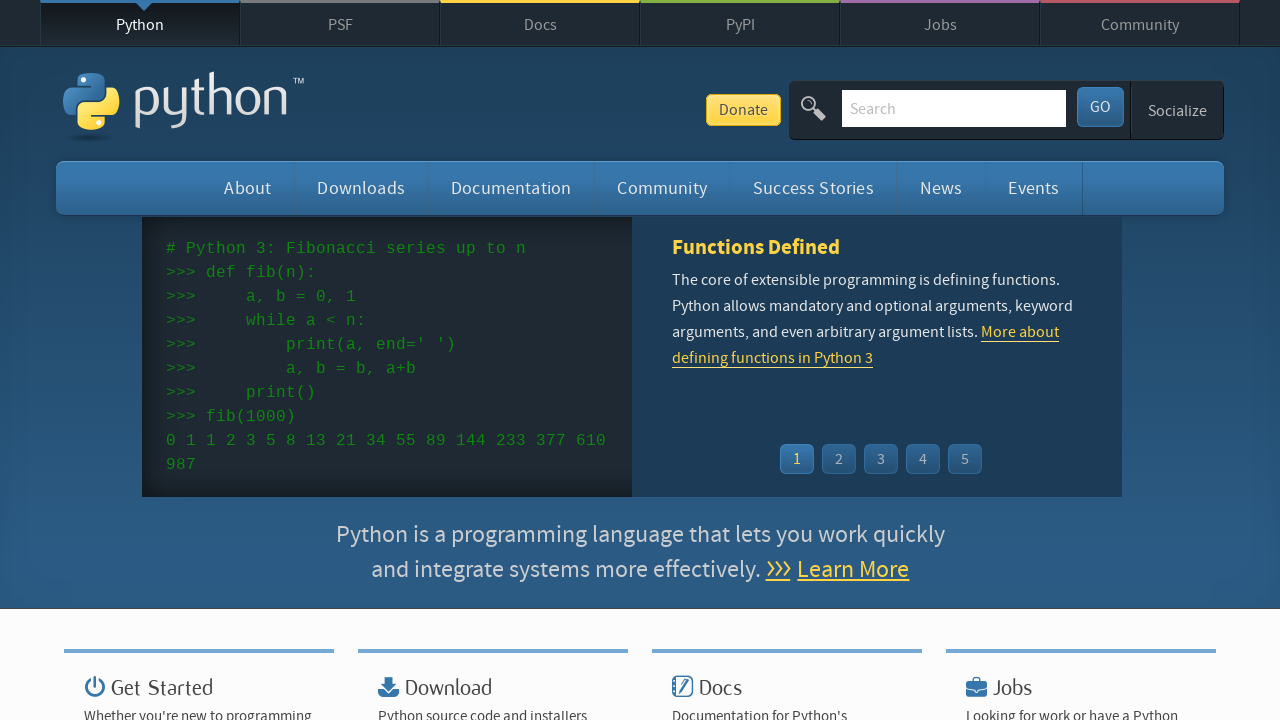

Verified page title contains 'Python'
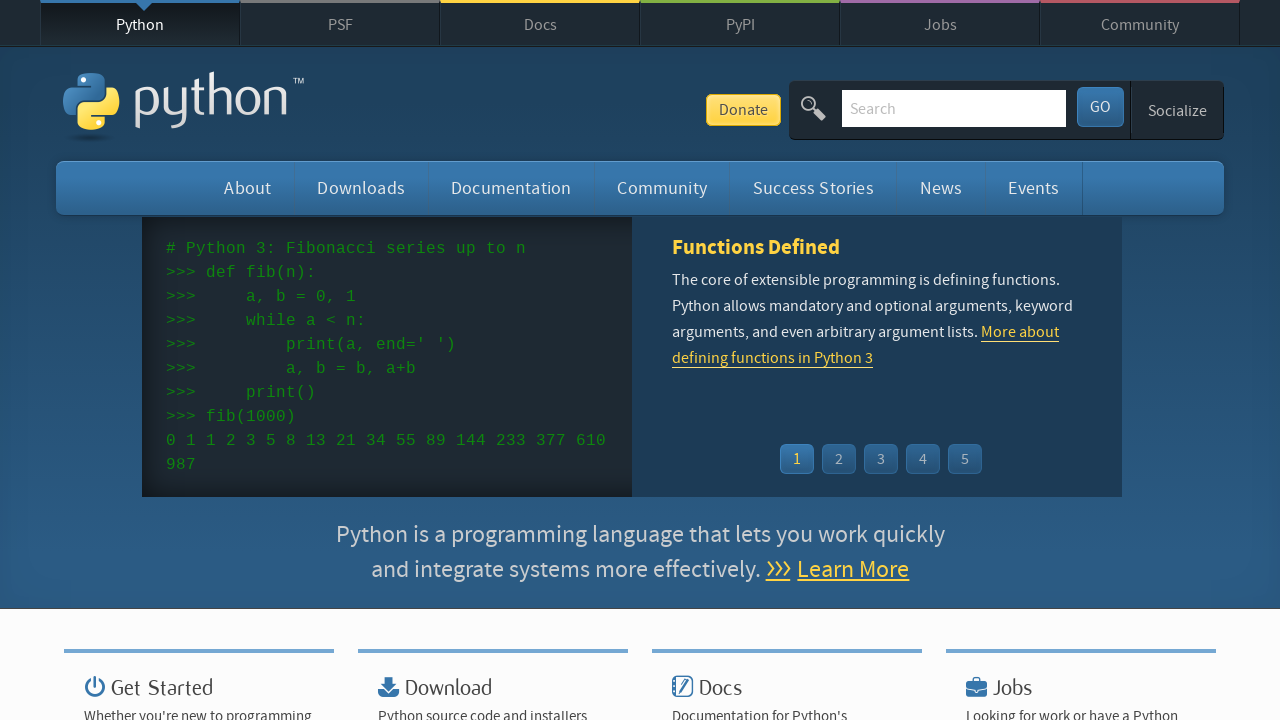

Cleared the search input field on input[name='q']
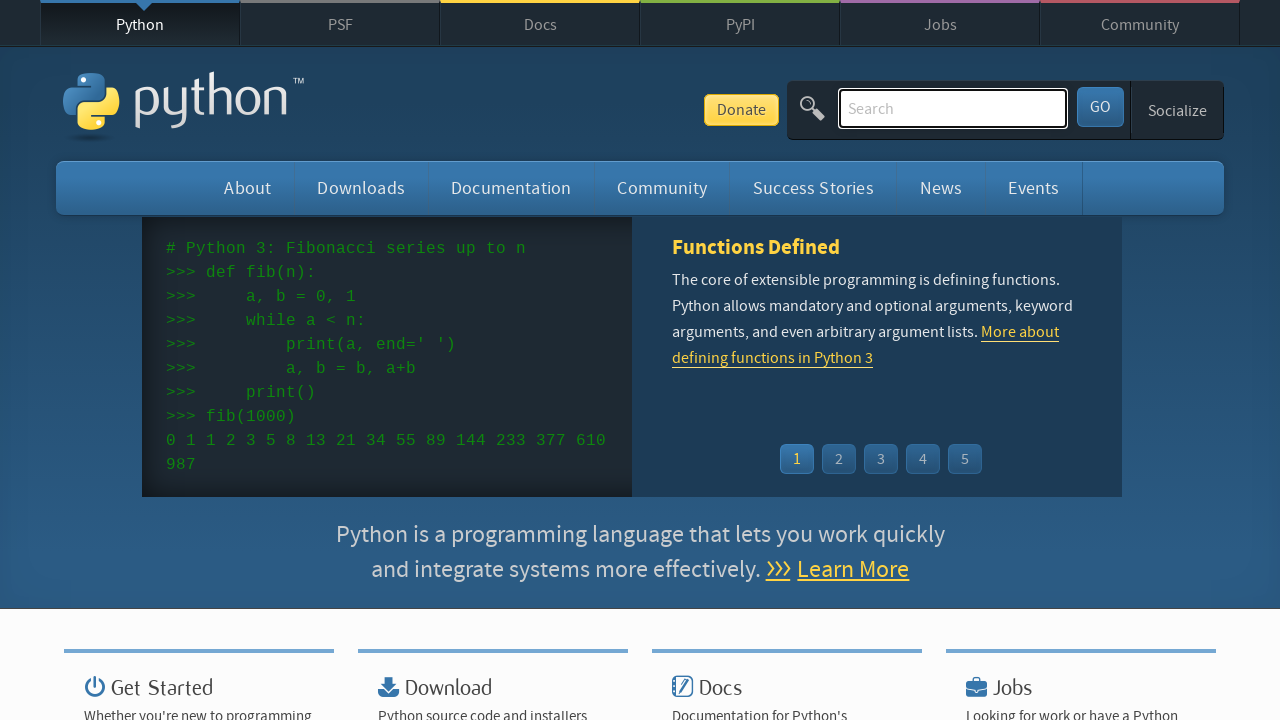

Entered 'pycon' as search query on input[name='q']
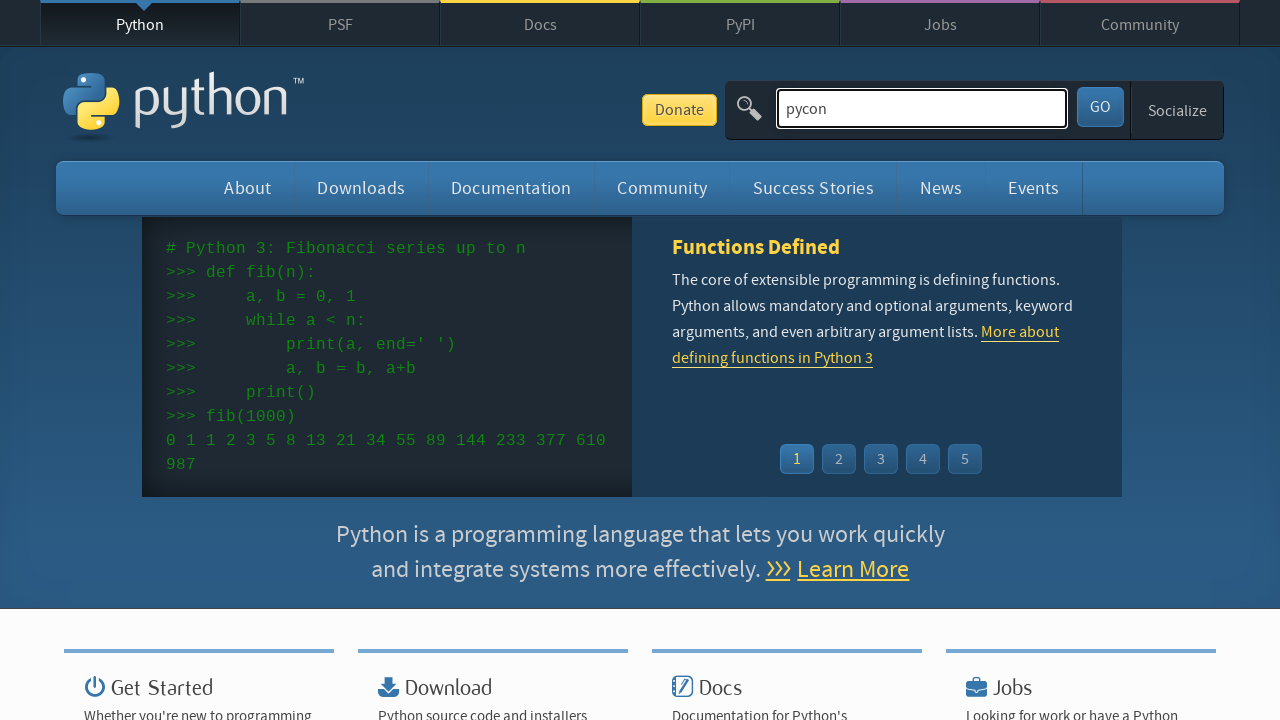

Submitted search form by pressing Enter on input[name='q']
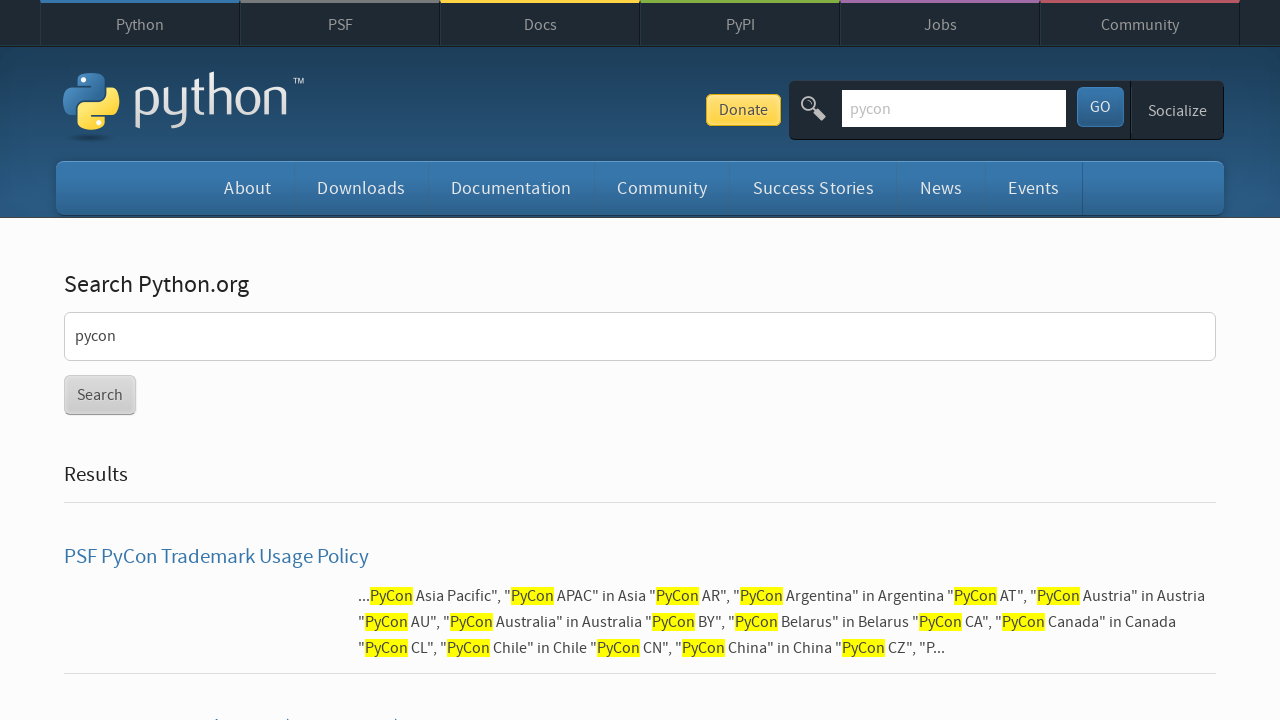

Waited for page to load (networkidle)
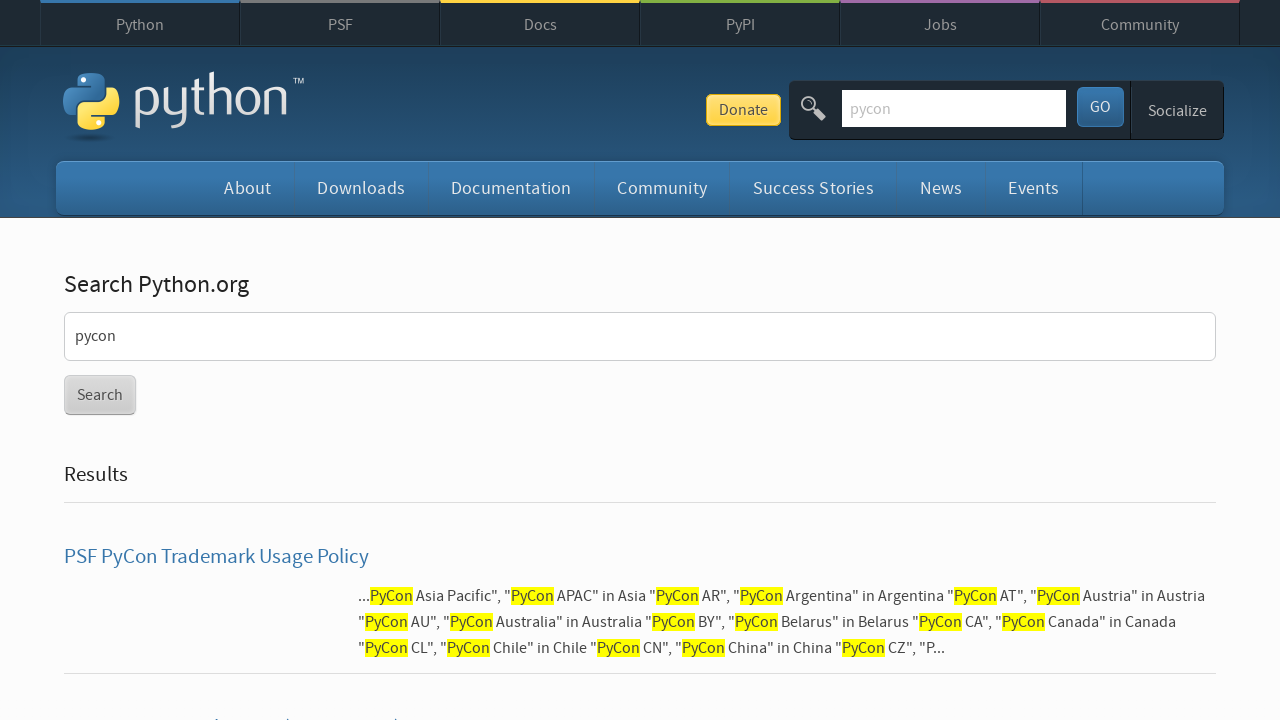

Verified search returned results (no 'No results found' message)
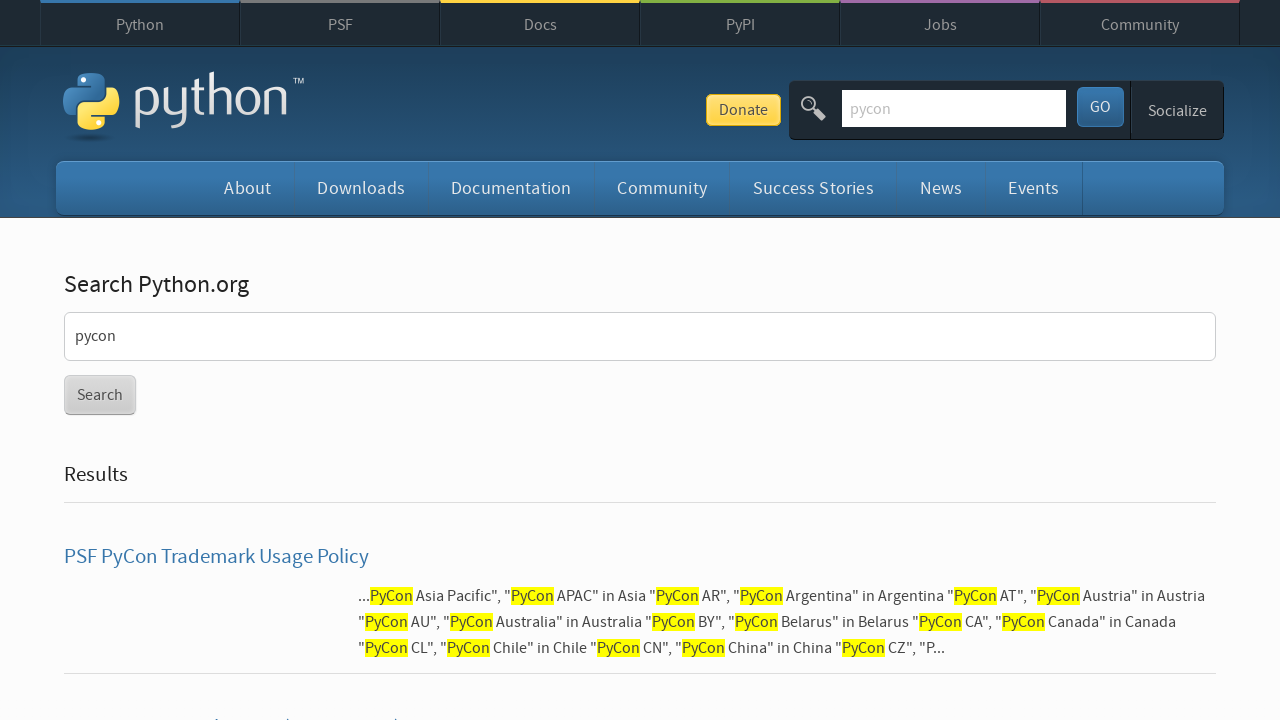

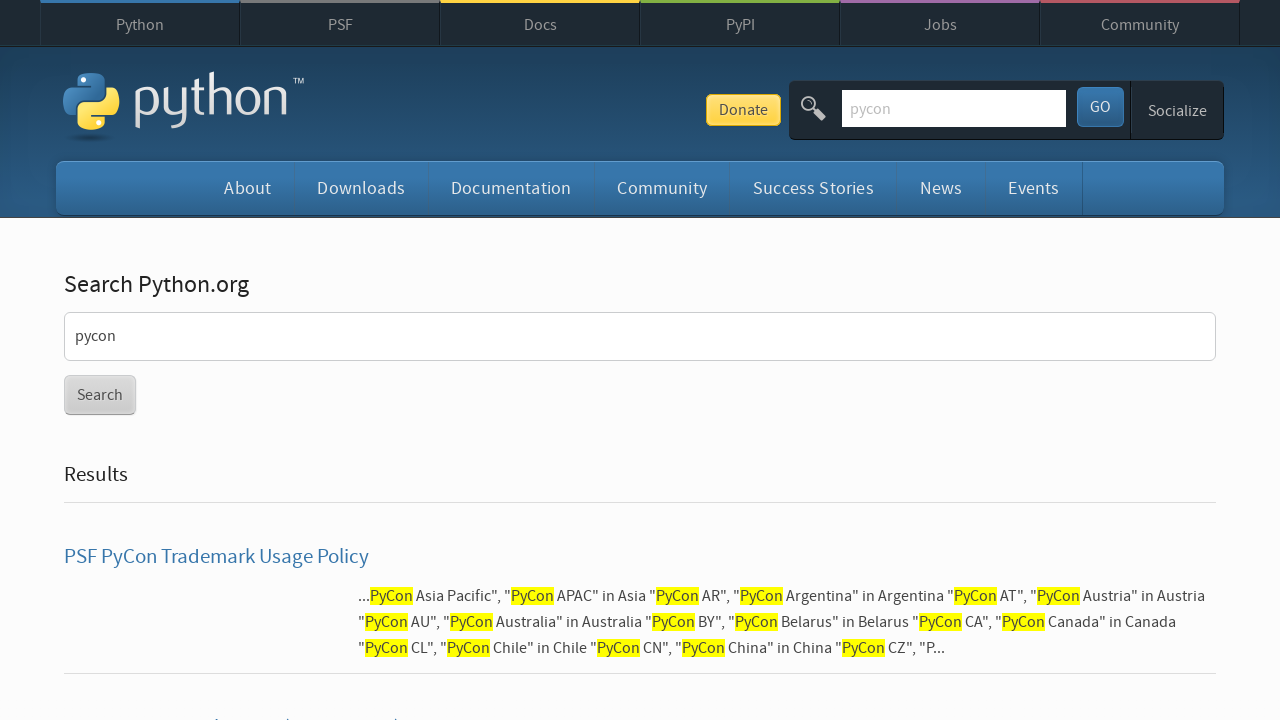